Tests window handling functionality by opening new tabs and windows, switching between them, and verifying content in each window

Starting URL: https://demoqa.com/browser-windows

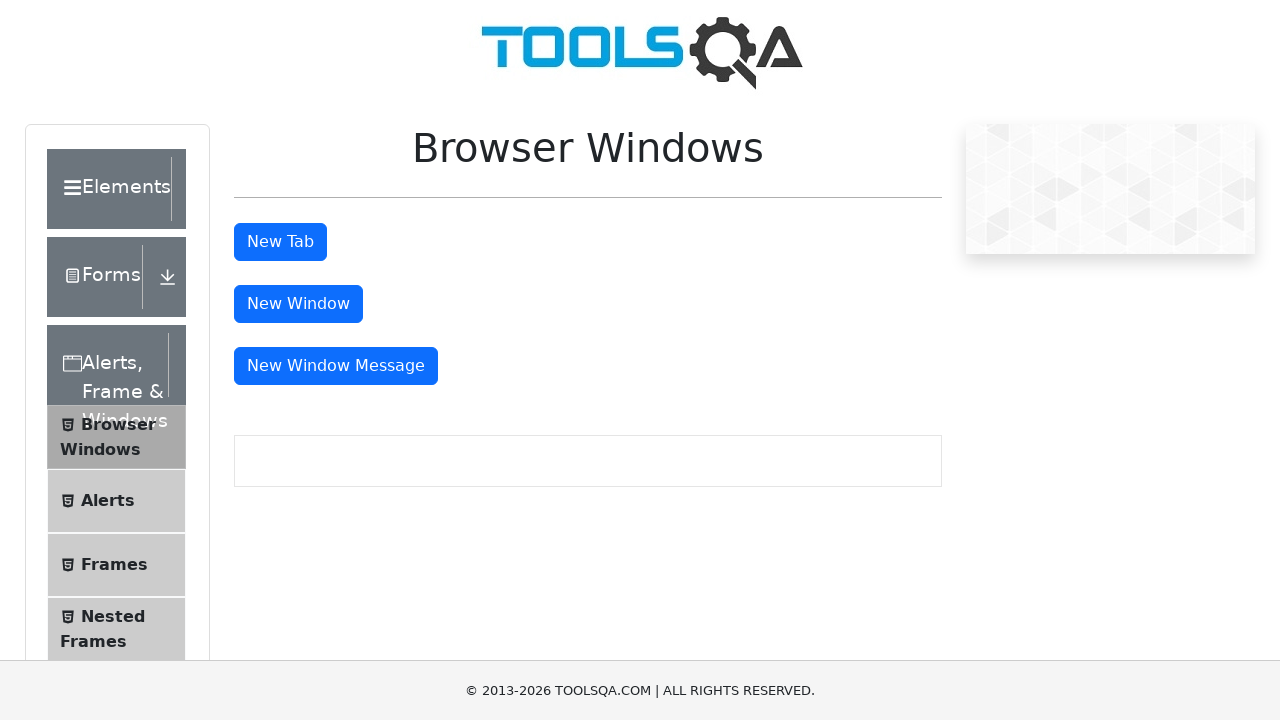

Retrieved header text from main page
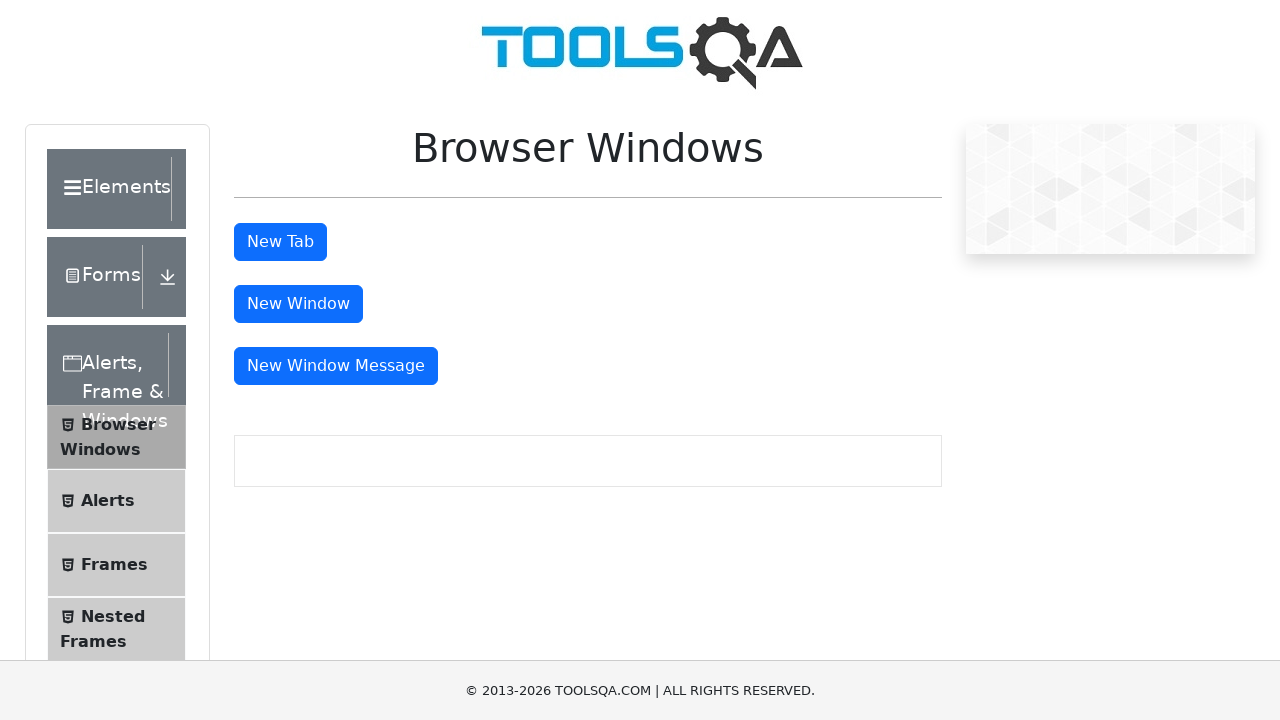

Verified header text is 'Browser Windows'
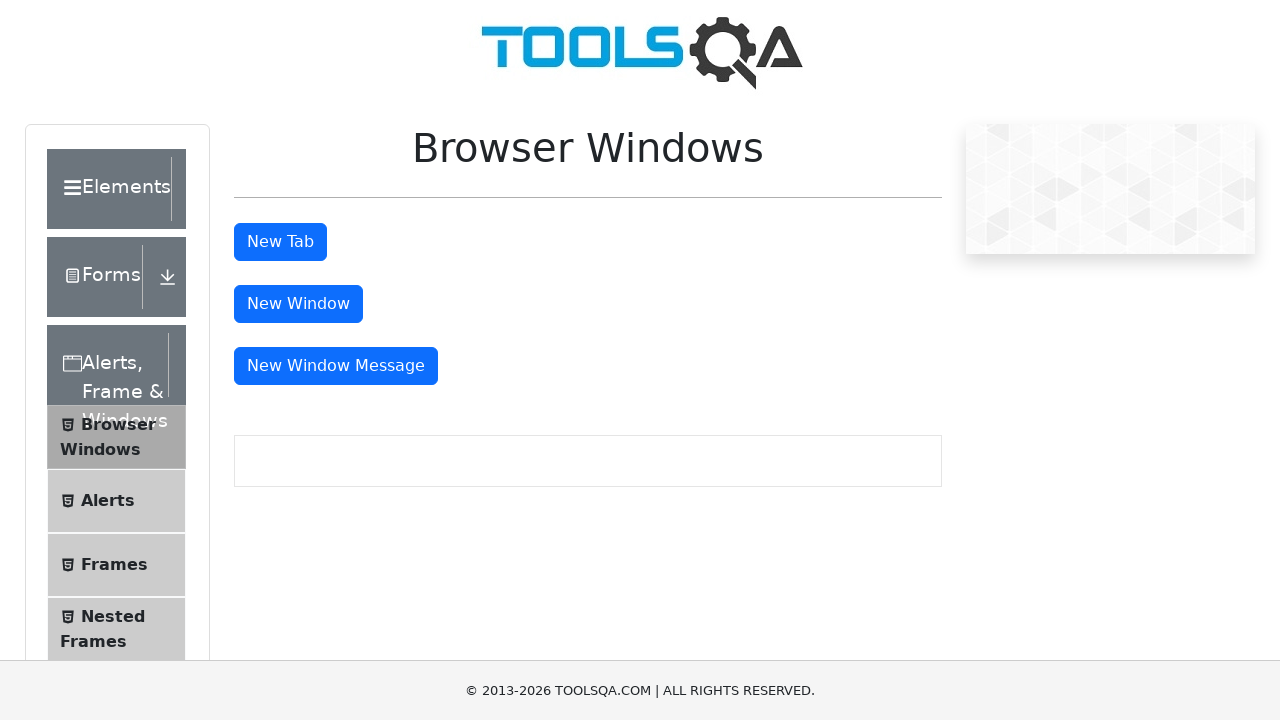

Clicked New Tab button and captured new tab at (280, 242) on #tabButton
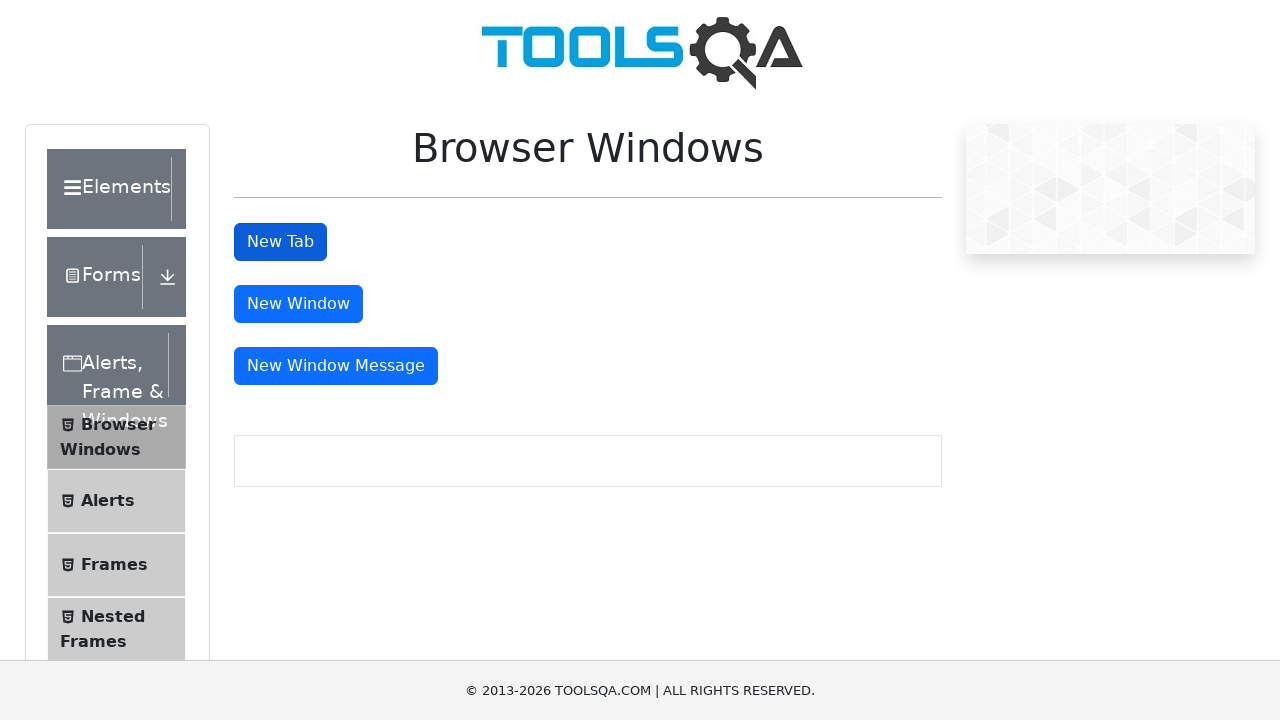

Verified new tab URL is 'https://demoqa.com/sample'
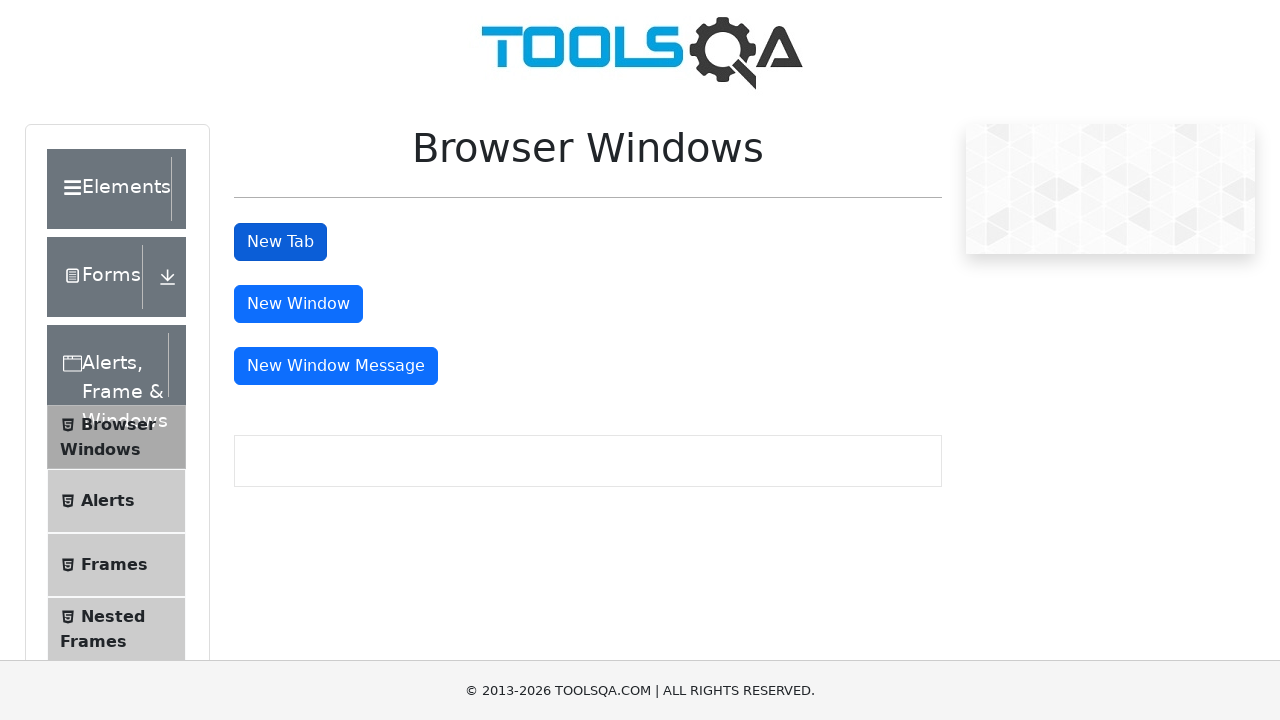

Retrieved heading text from new tab
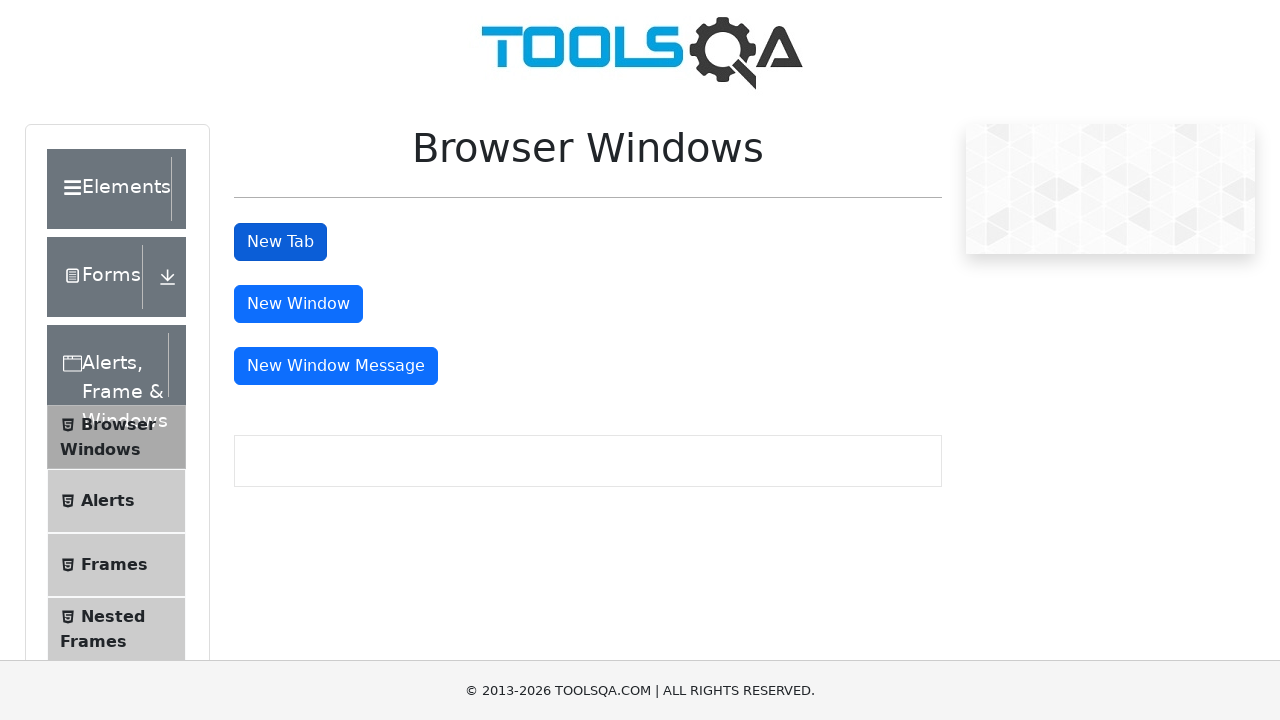

Verified new tab heading text is 'This is a sample page'
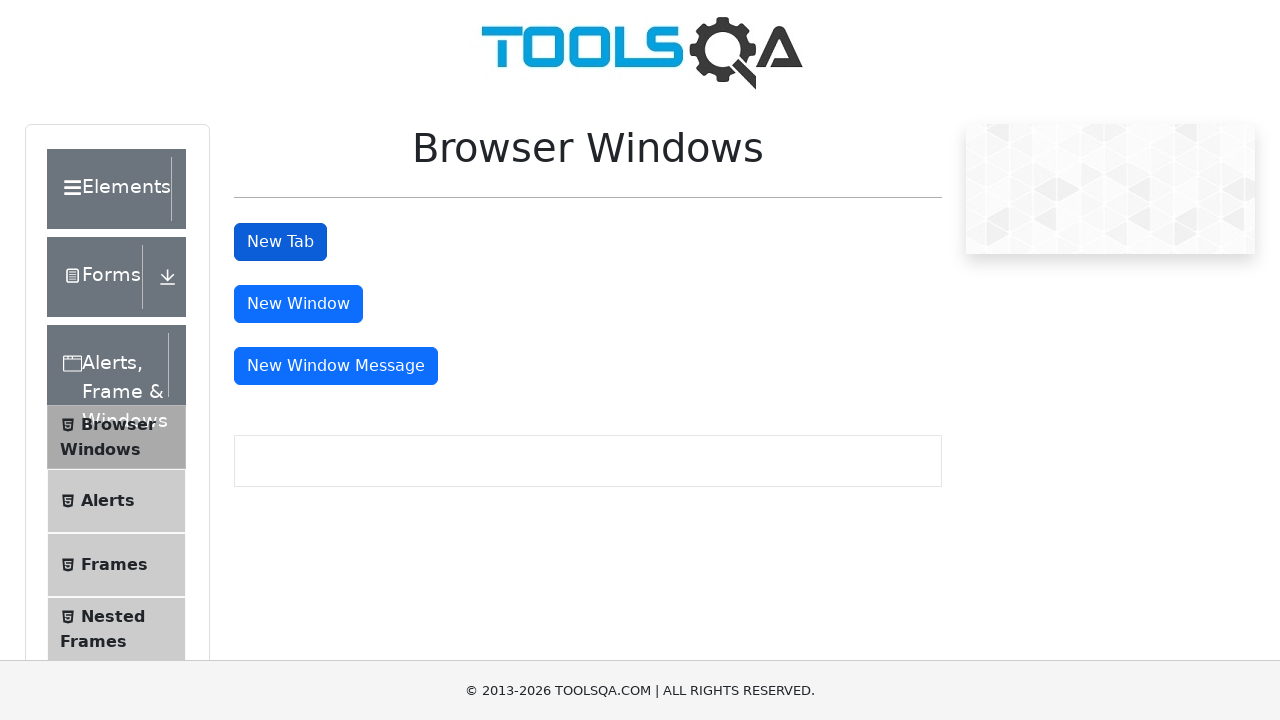

Clicked New Window button and captured new window at (298, 304) on #windowButton
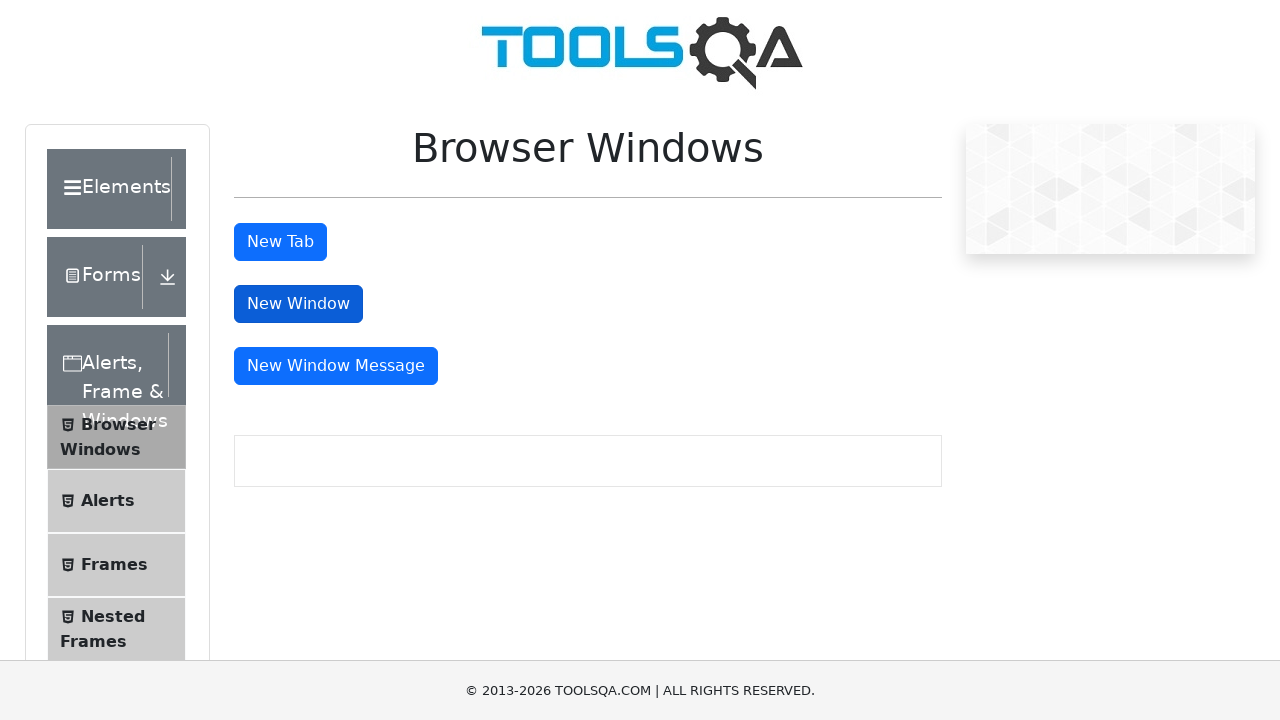

Retrieved heading text from new window
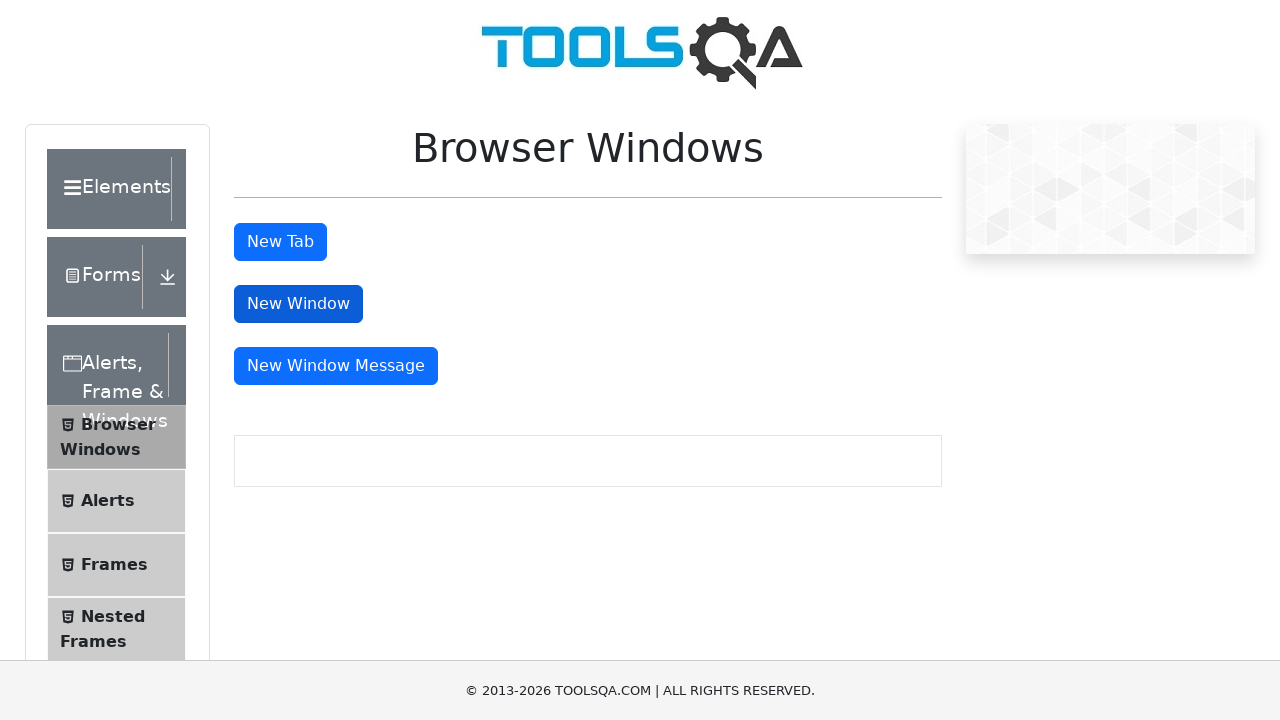

Verified new window heading text is 'This is a sample page'
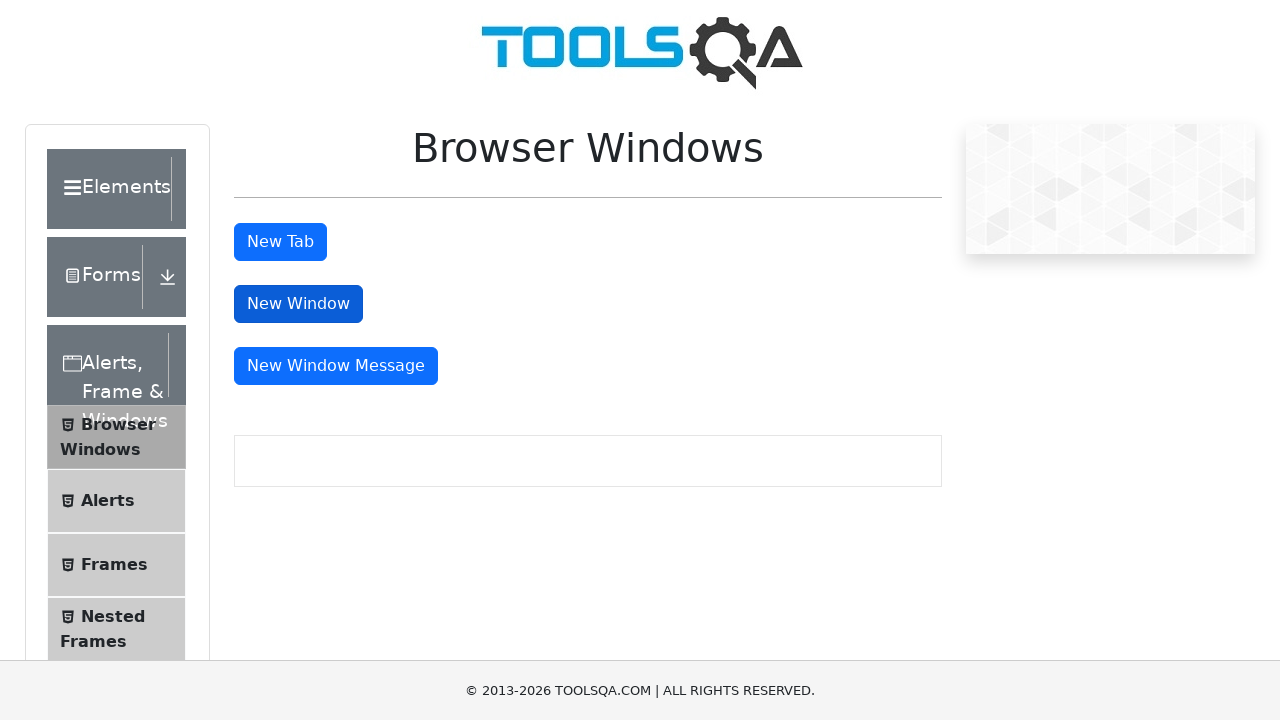

Closed the new window
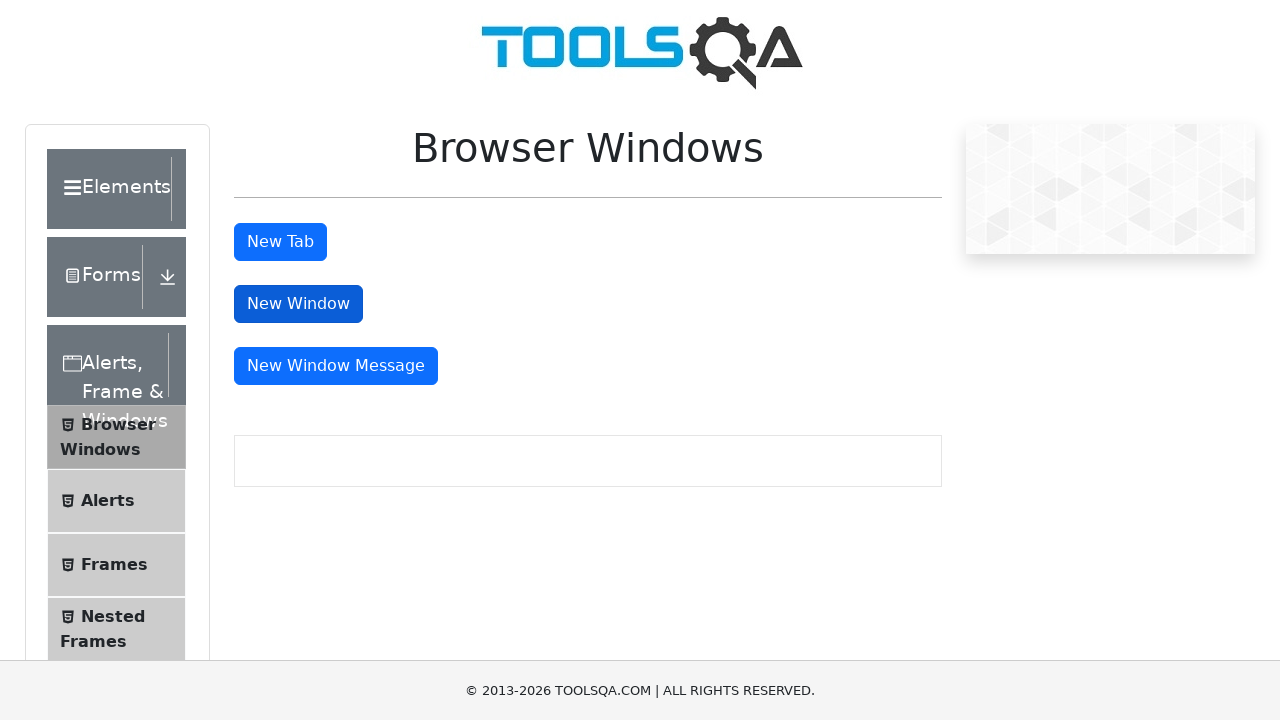

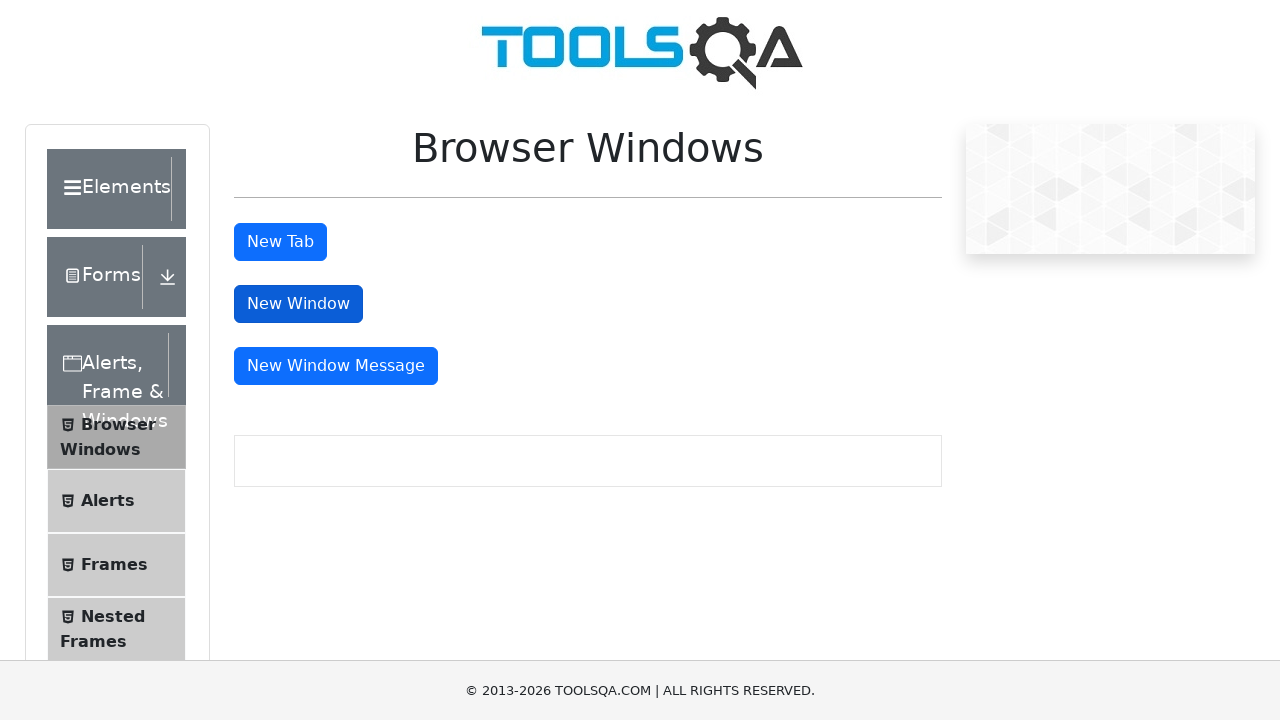